Navigates through Hacker News newest articles pages, extracting article timestamps to verify they are sorted from newest to oldest. Clicks through multiple pages using the "More" link to validate sorting across pages.

Starting URL: https://news.ycombinator.com/newest

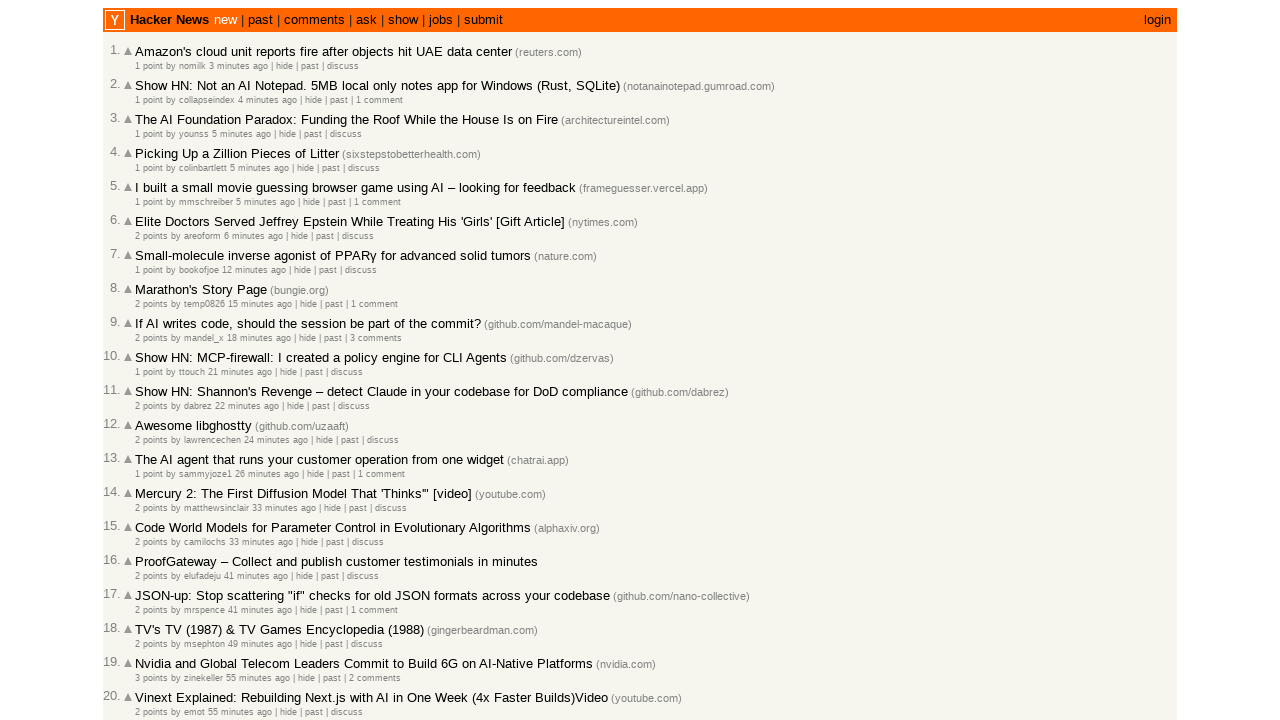

Waited for articles to load on newest page
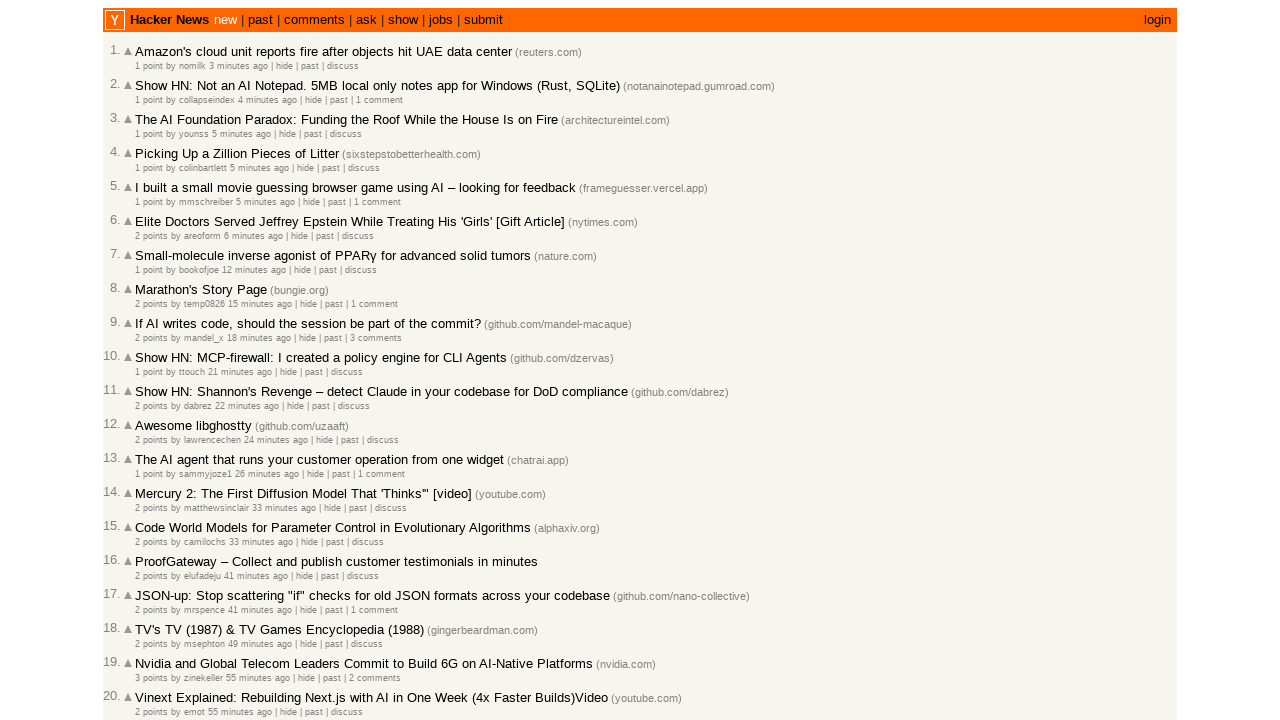

Extracted 30 articles from first page
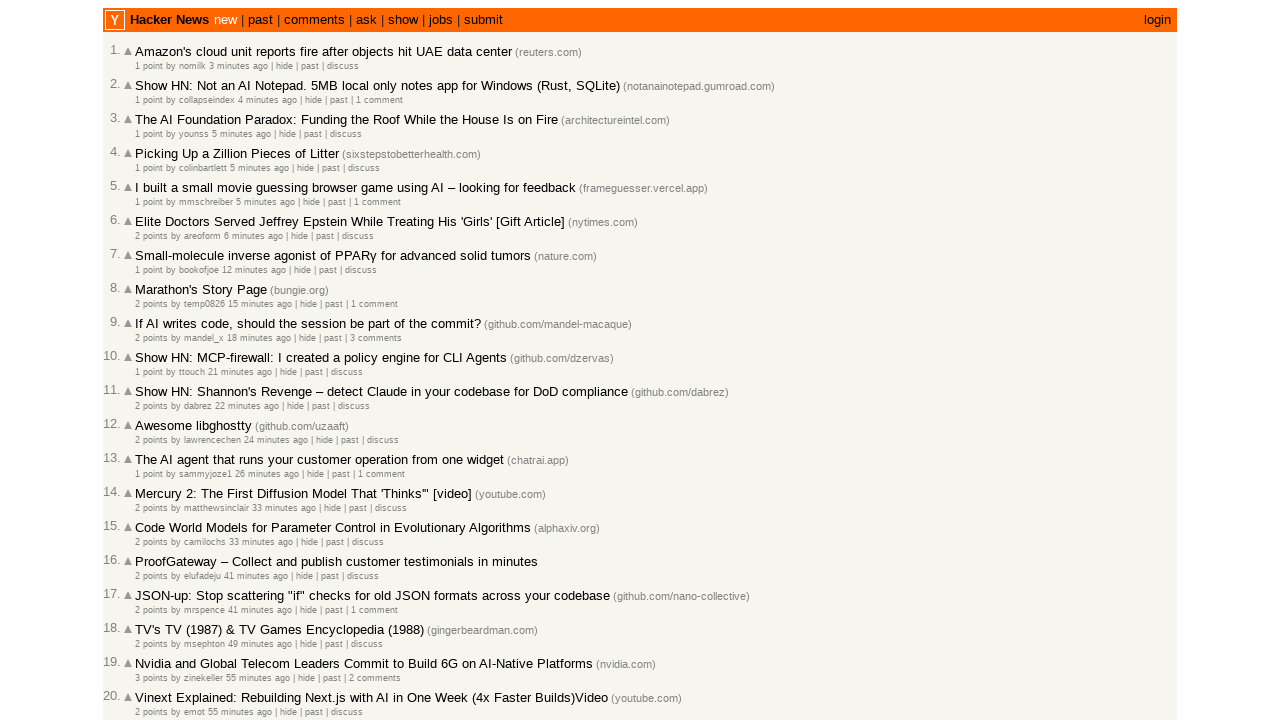

Clicked 'More' link to navigate to second page at (149, 616) on .morelink
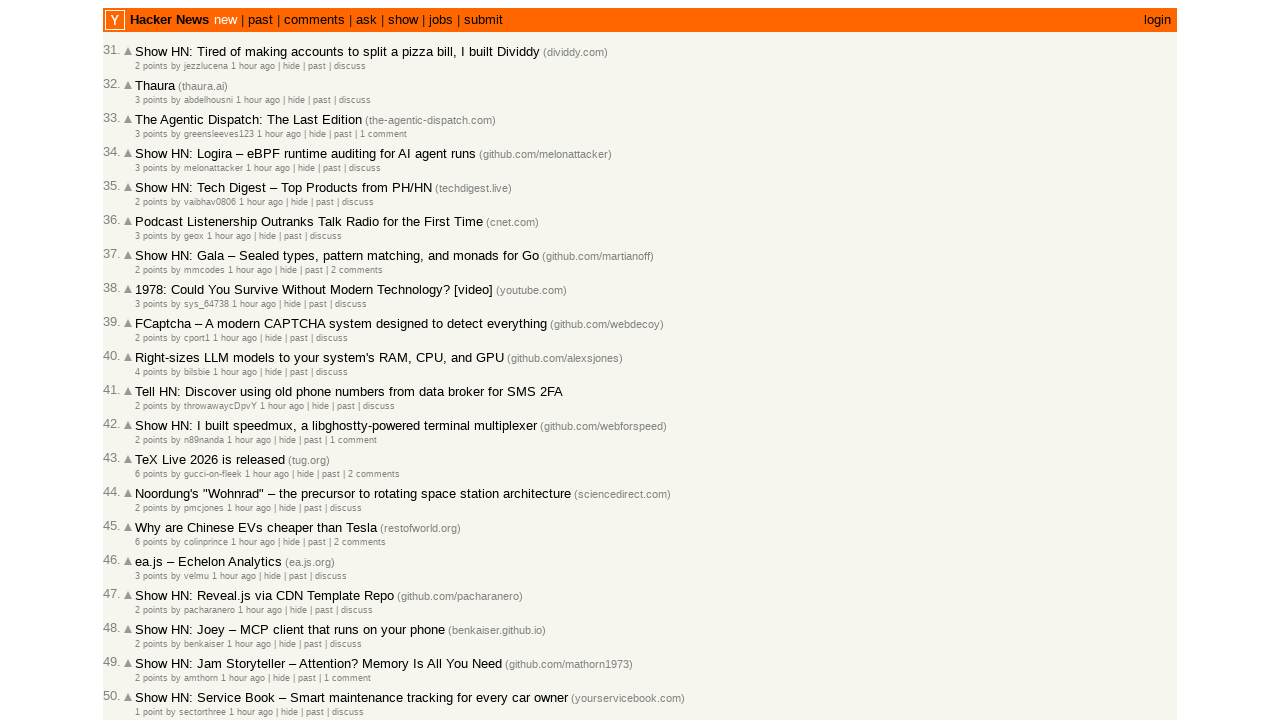

Waited for articles to load on second page
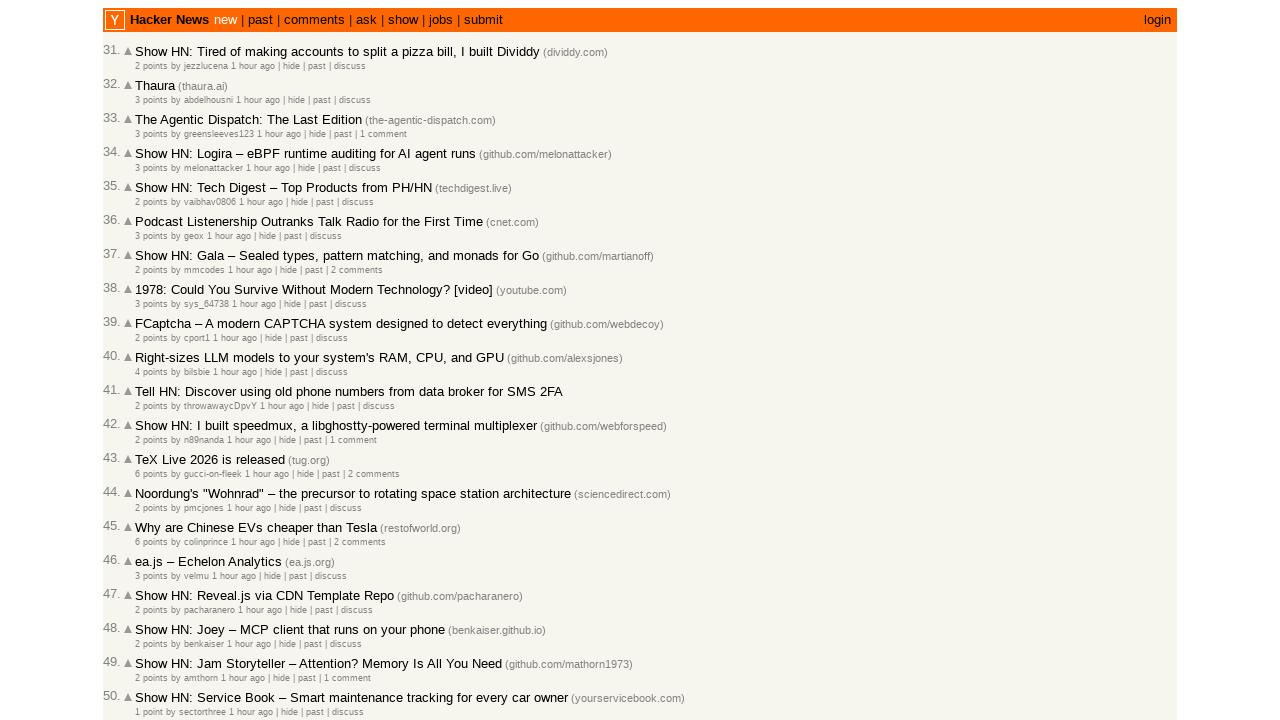

Extracted 30 articles from second page
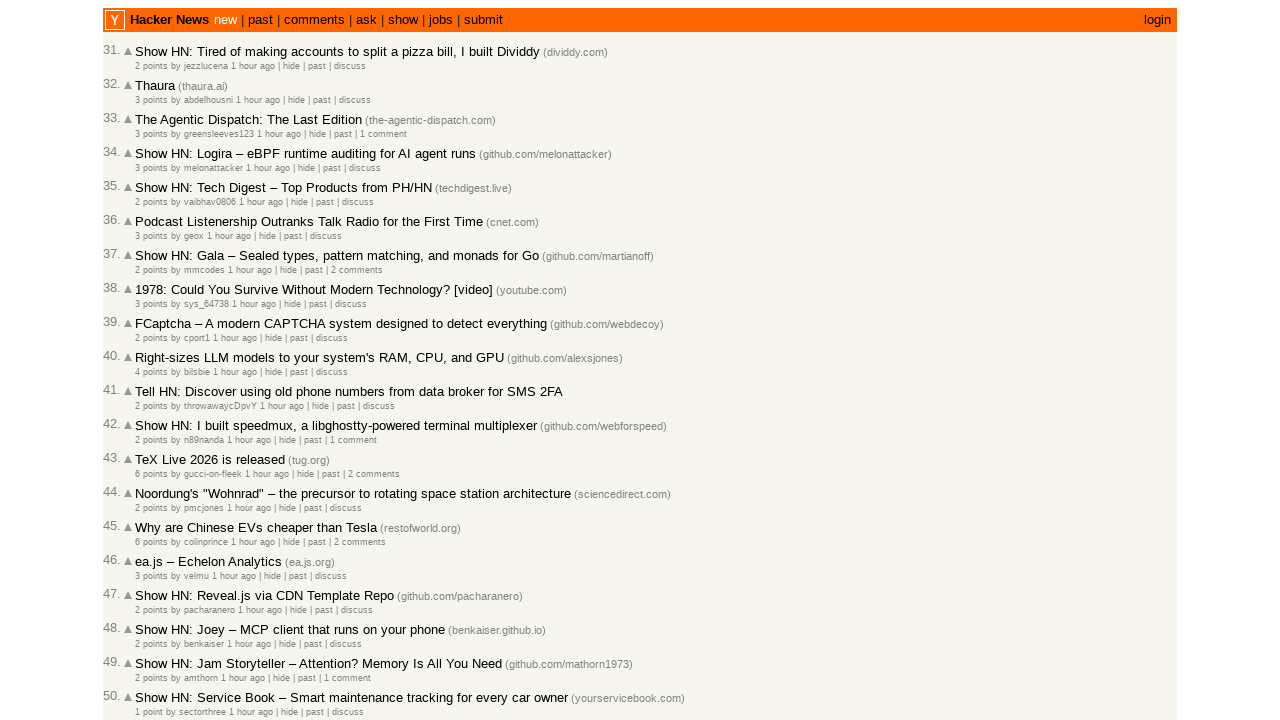

Clicked 'More' link to navigate to third page at (149, 616) on .morelink
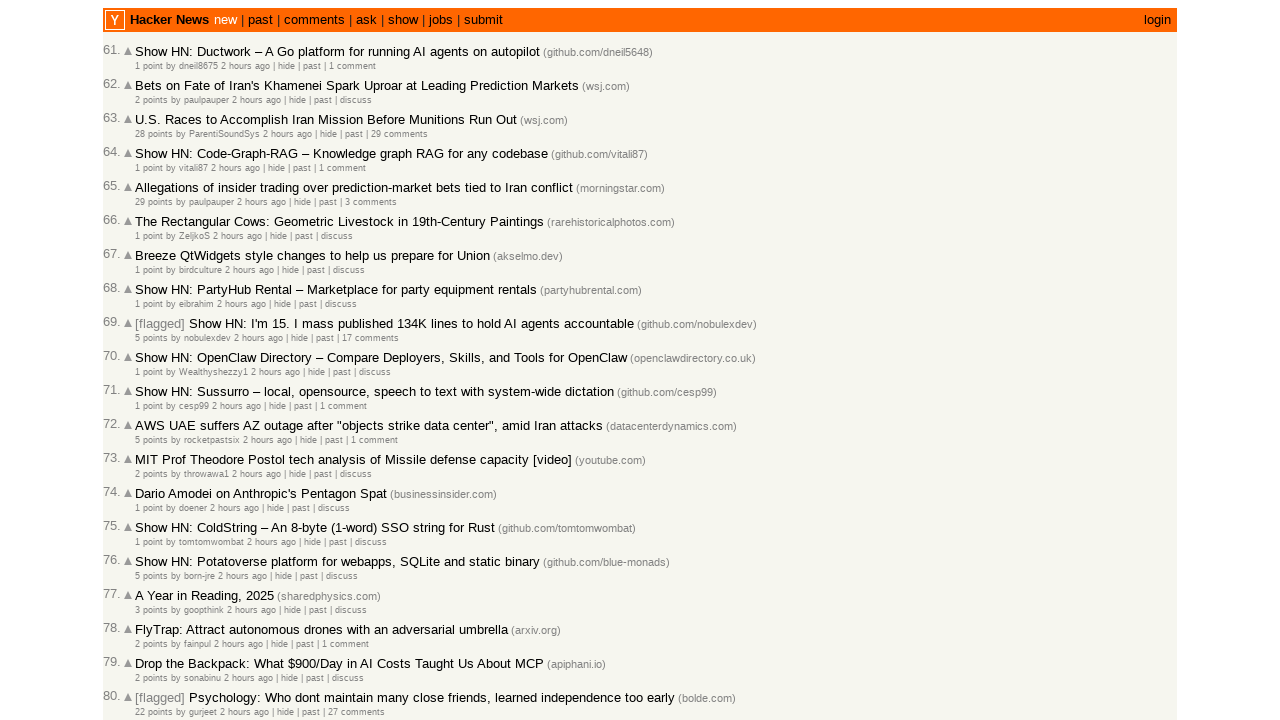

Waited for articles to load on third page
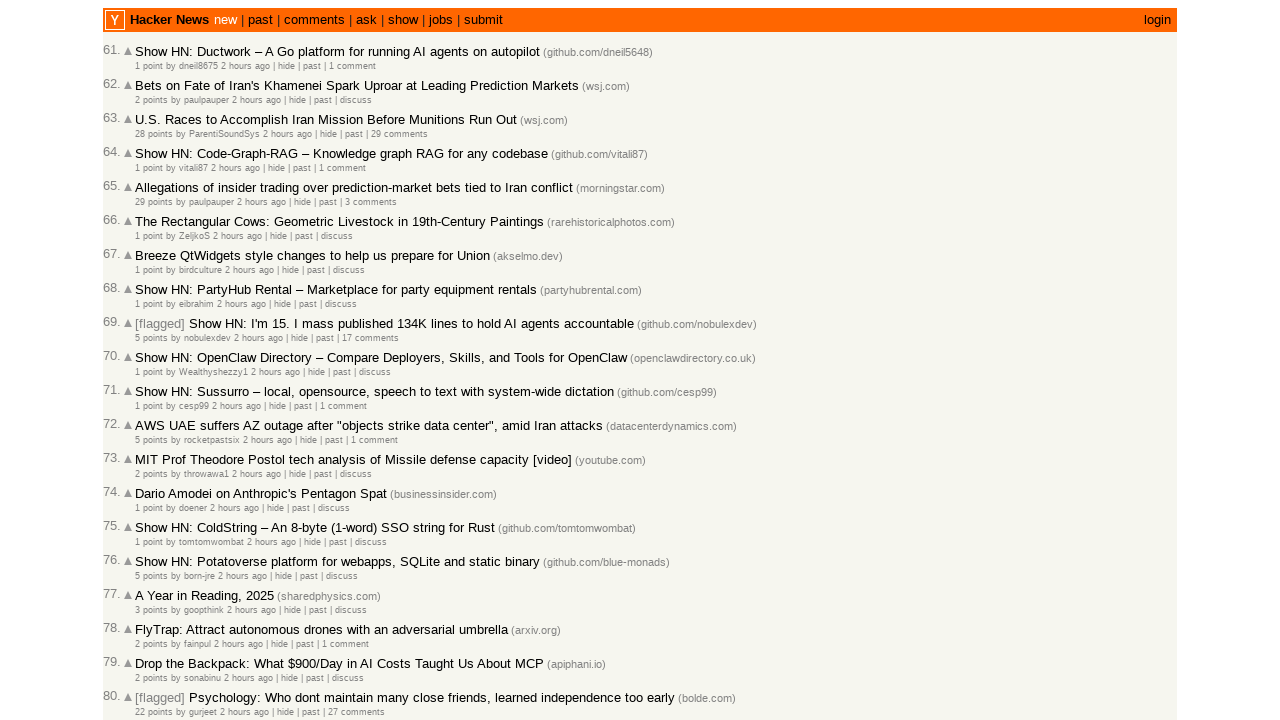

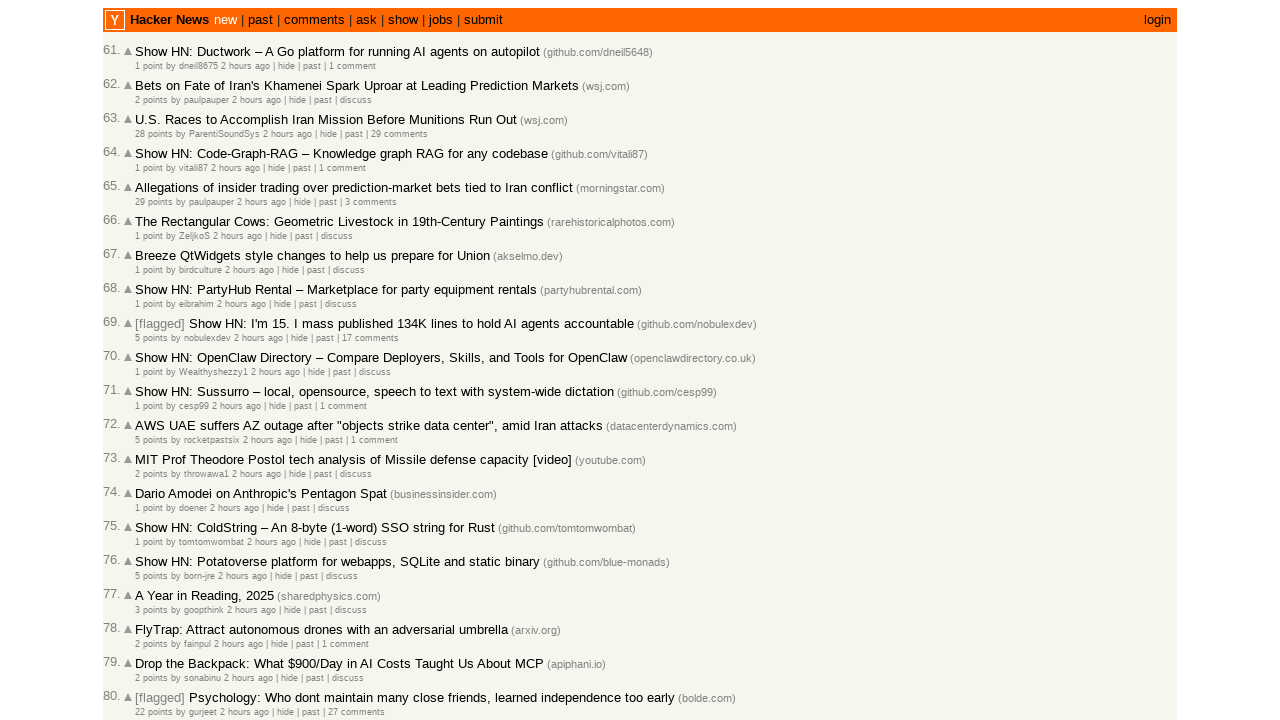